Tests JavaScript alert handling by clicking a button that triggers an alert box and then accepting/dismissing the alert dialog.

Starting URL: https://demo.automationtesting.in/Alerts.html

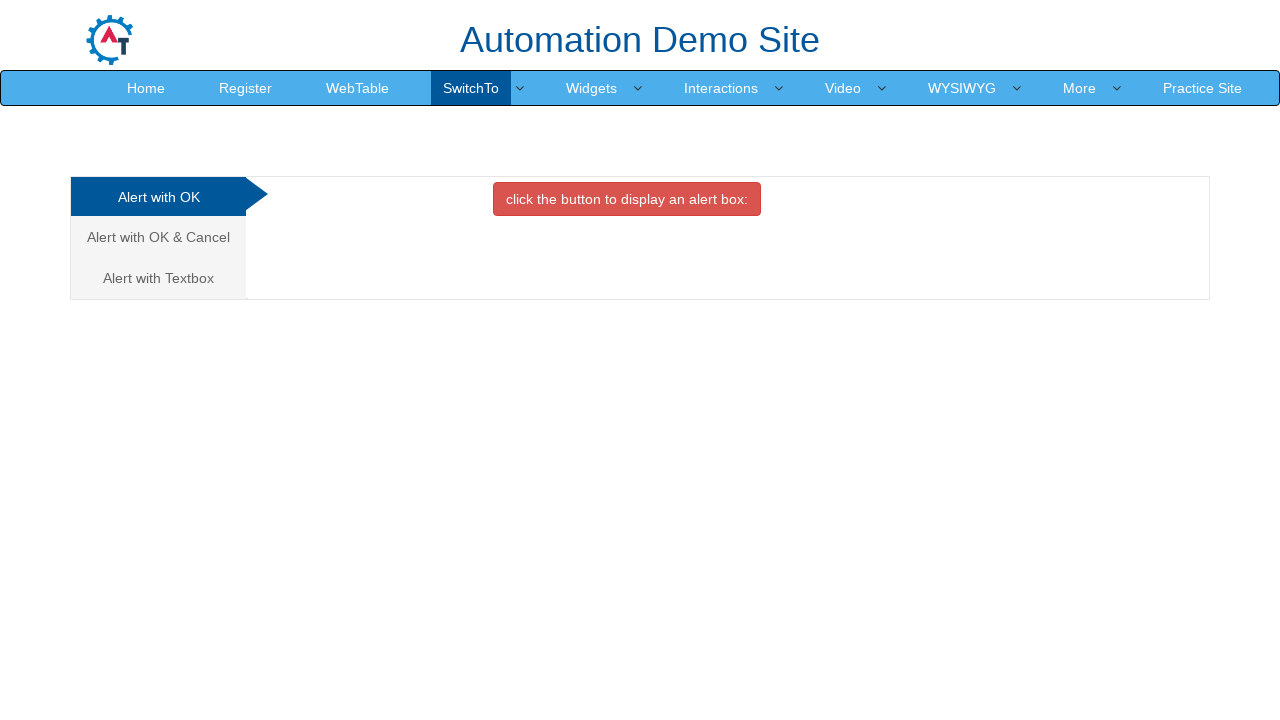

Clicked button to trigger JavaScript alert box at (627, 199) on button[onclick='alertbox()']
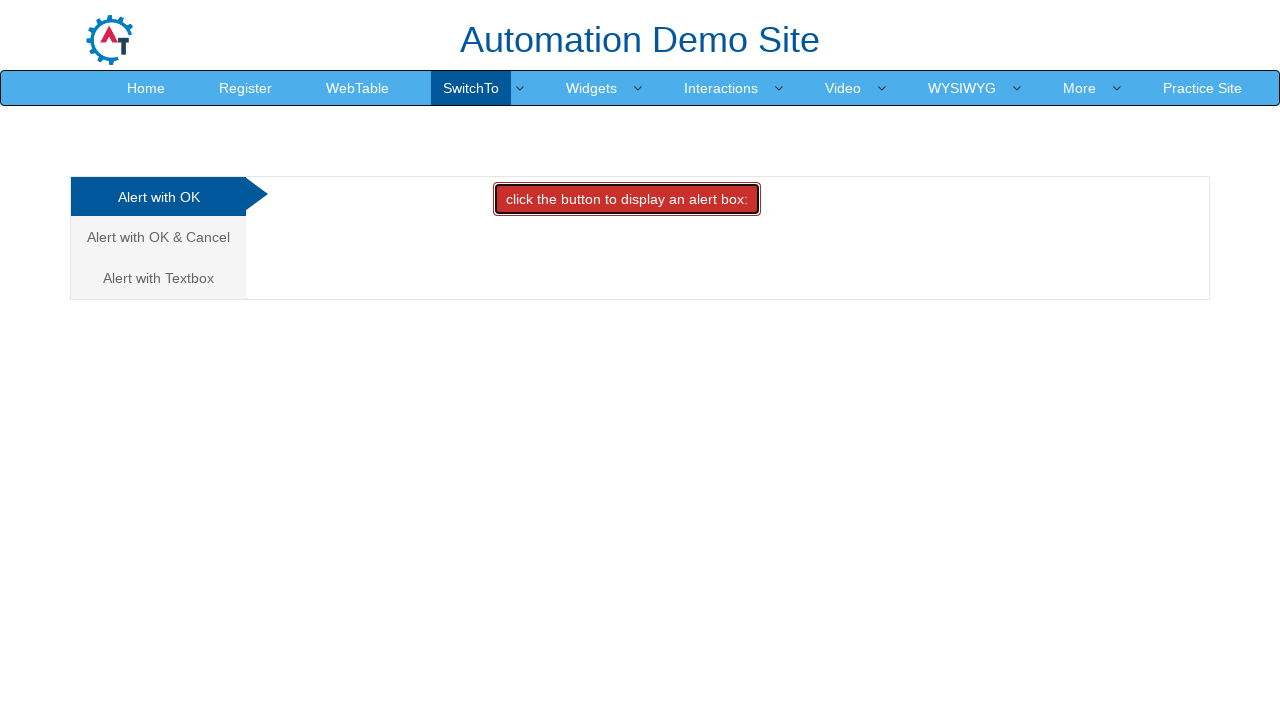

Set up dialog handler to accept alerts
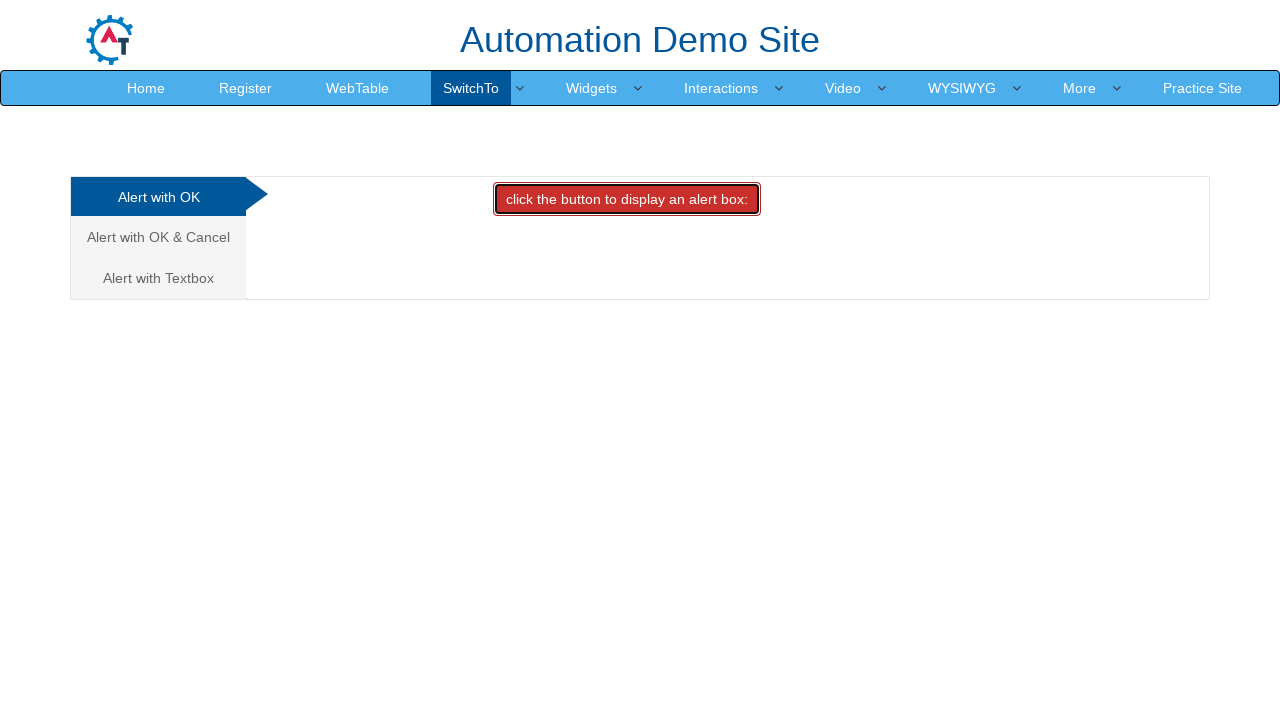

Configured dialog handler function to accept dialogs
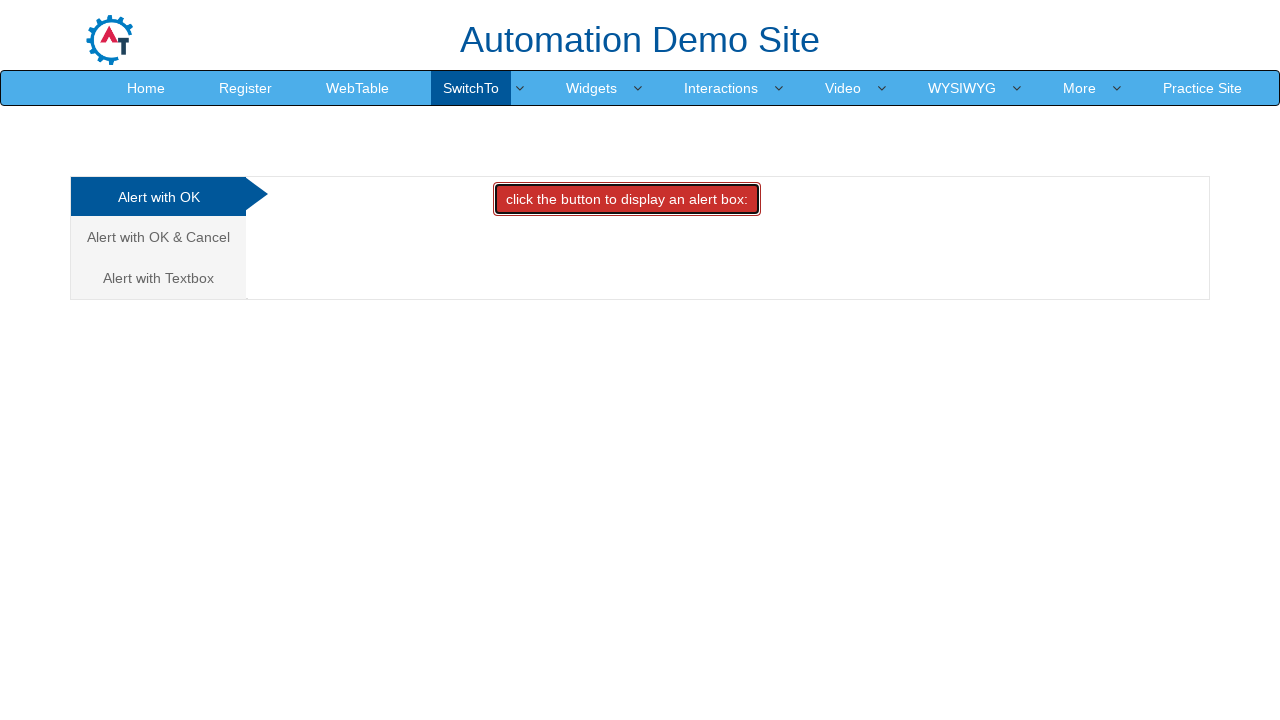

Clicked button to trigger alert box (with handler configured) at (627, 199) on button[onclick='alertbox()']
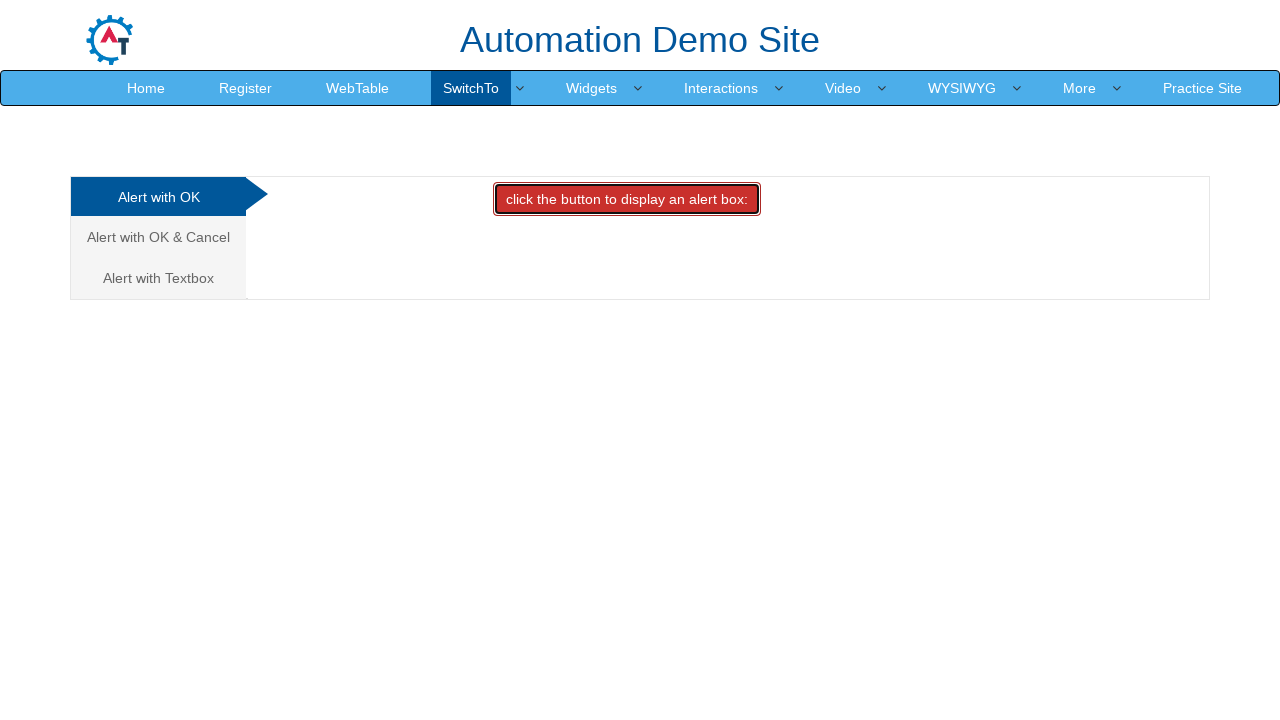

Waited for alert dialog to be processed and accepted
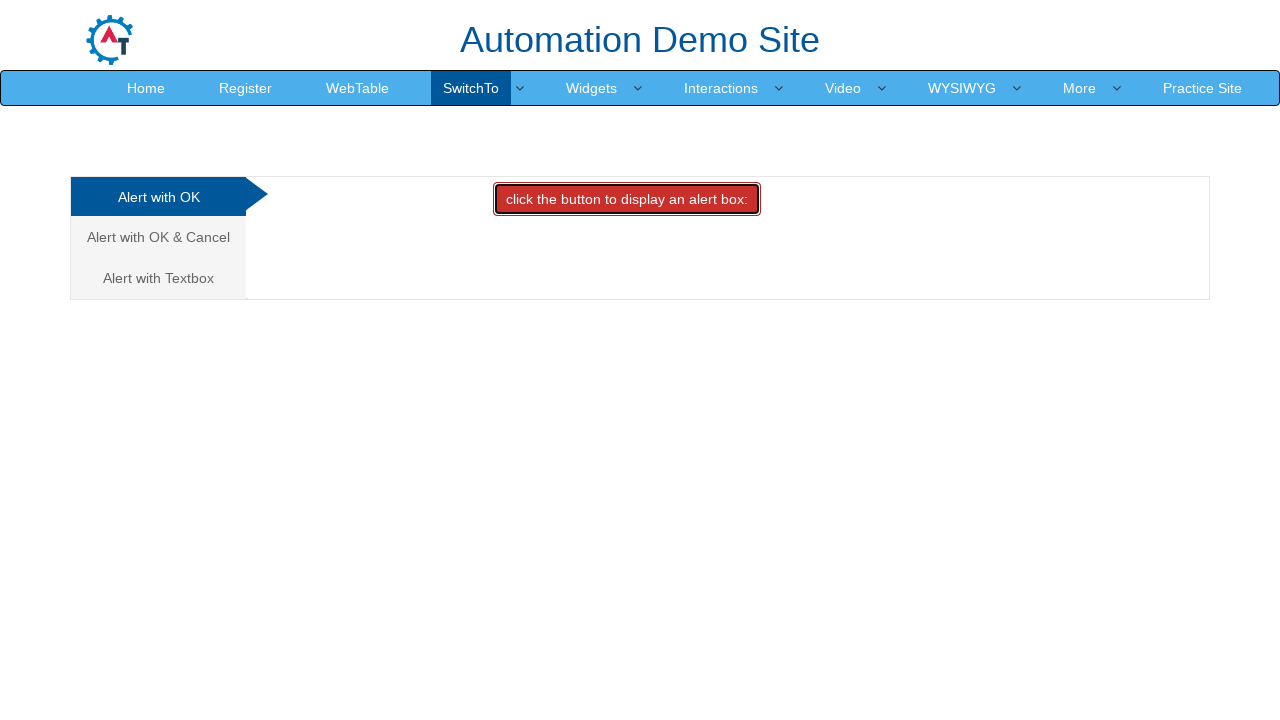

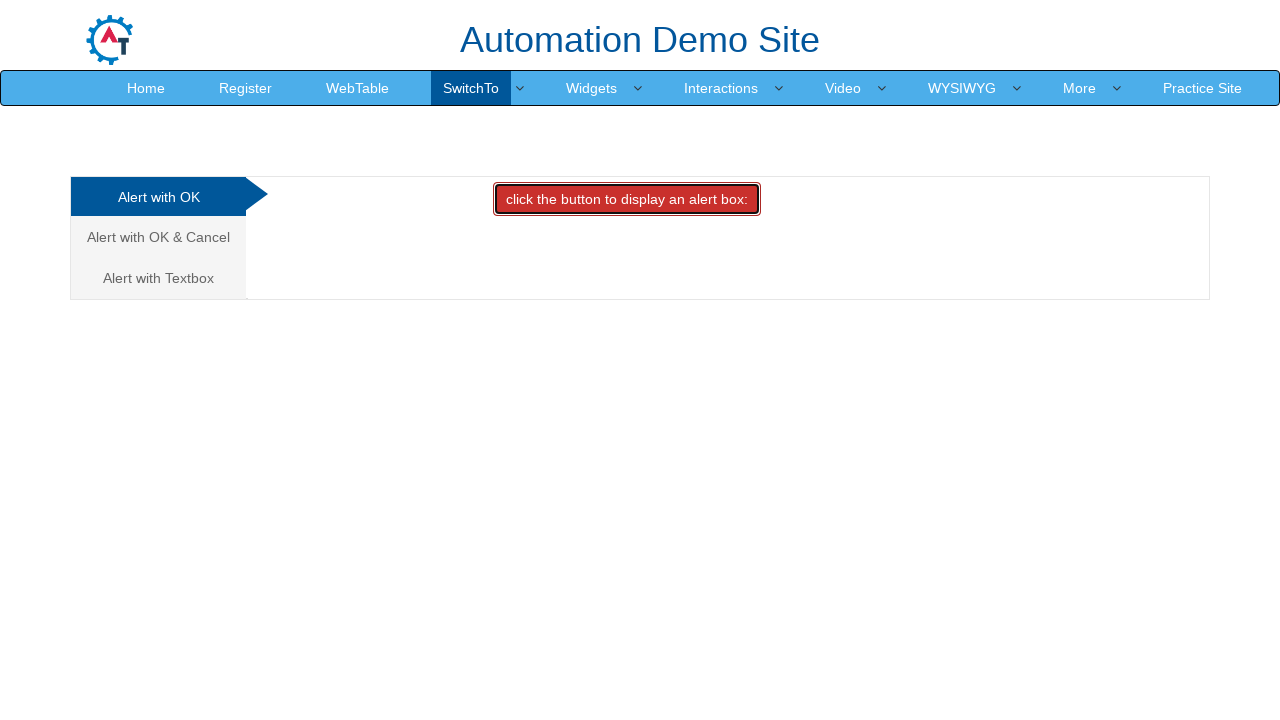